Navigates to the world clock page and verifies that the time table data is accessible by iterating through table rows and columns

Starting URL: https://www.timeanddate.com/worldclock/

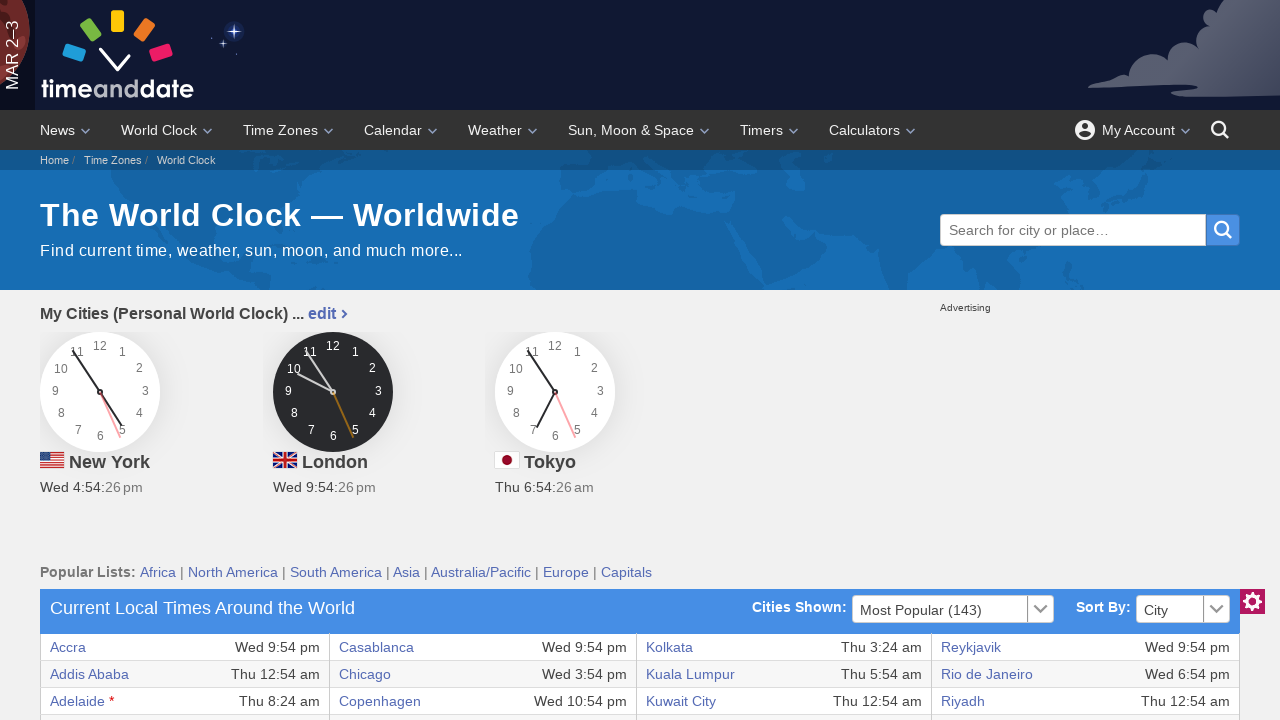

Waited for world clock table to load
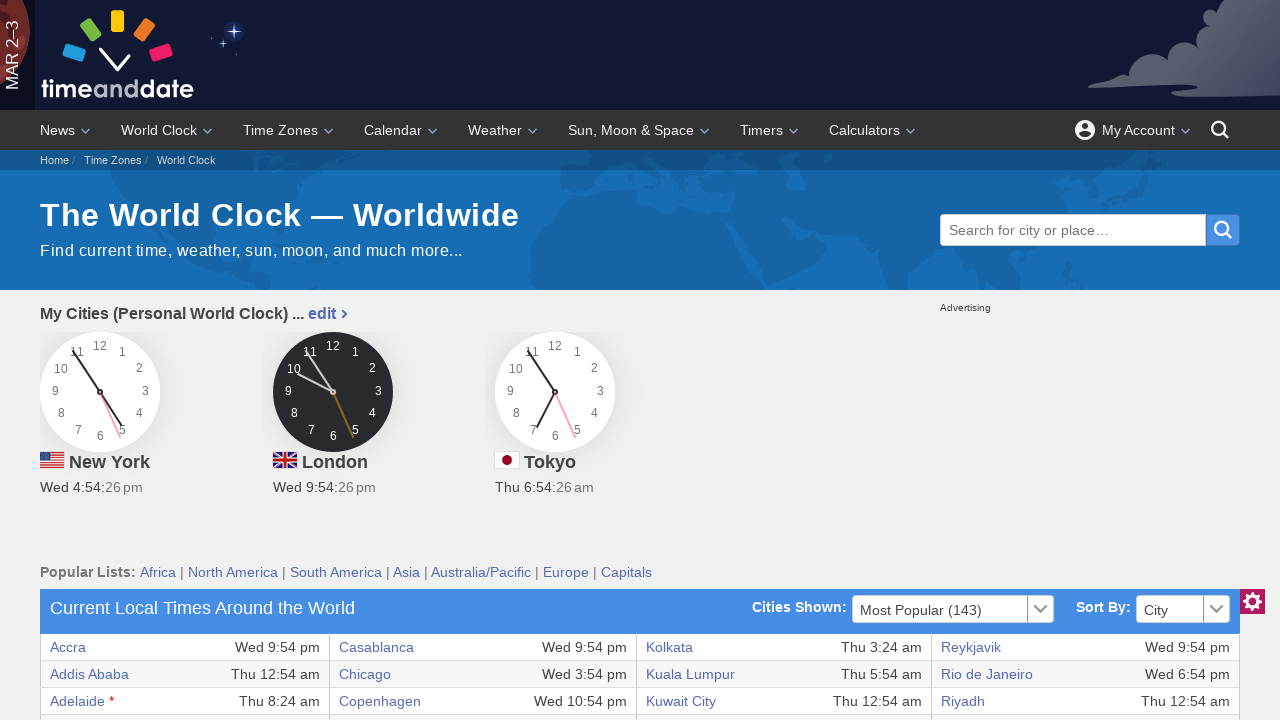

Located the world clock table element
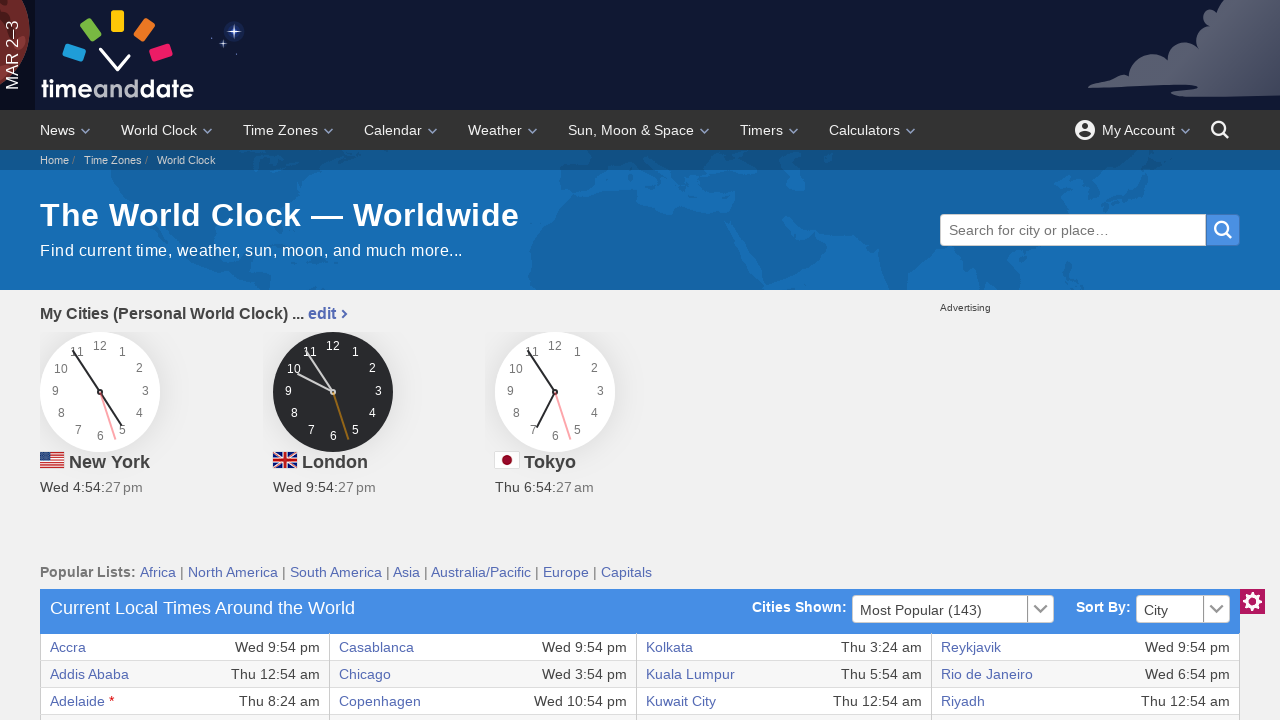

Retrieved all table rows from the world clock table
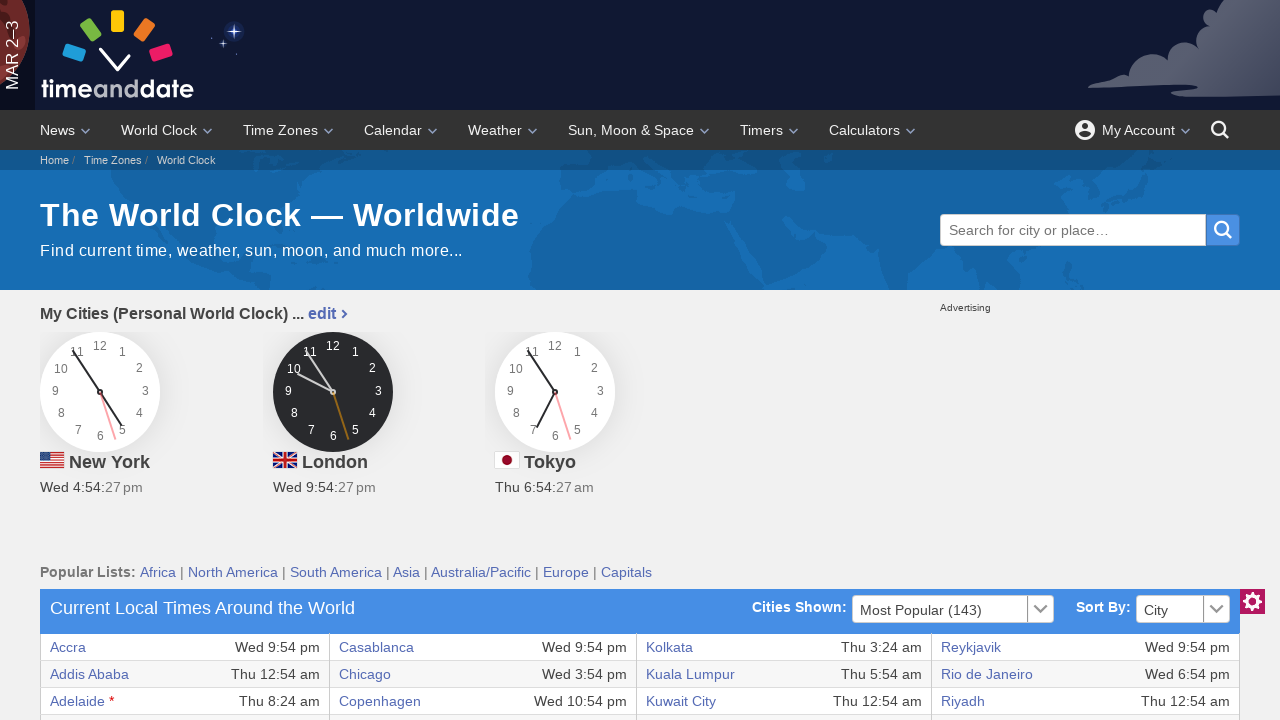

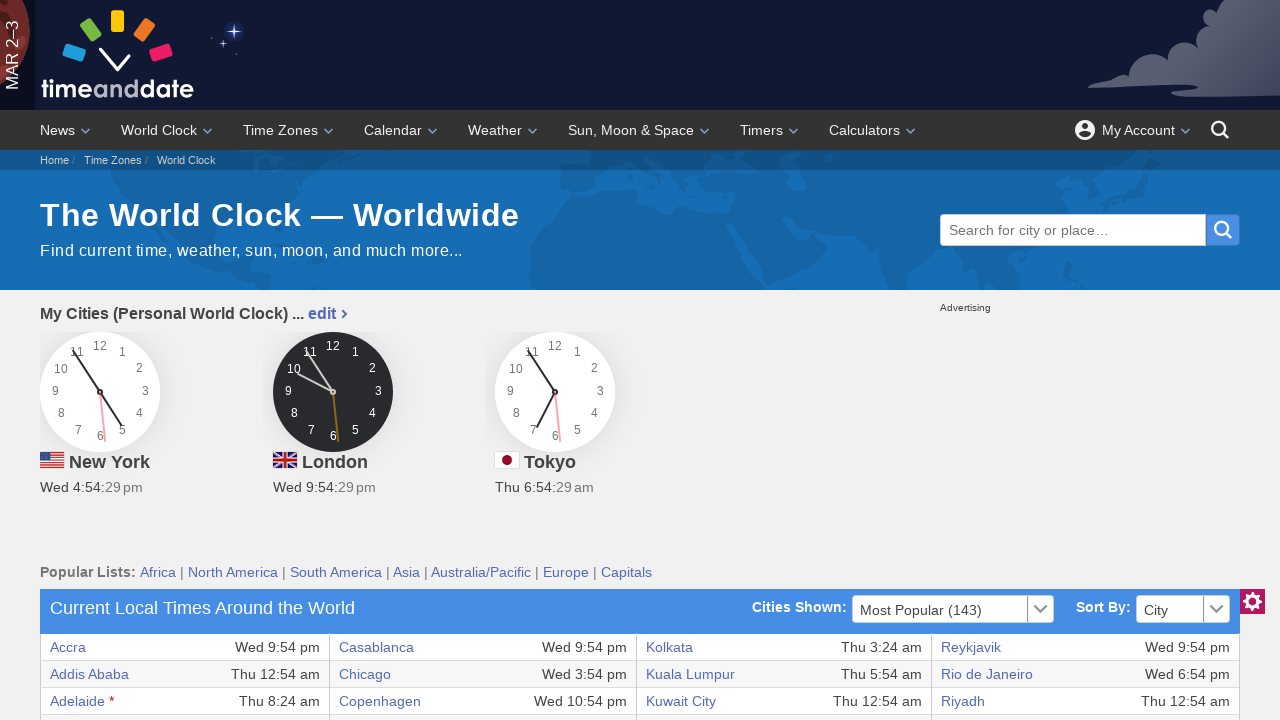